Tests e-commerce functionality by searching for specific products, adding them to cart with quantity adjustments, and applying a promo code at checkout

Starting URL: https://rahulshettyacademy.com/seleniumPractise/#/

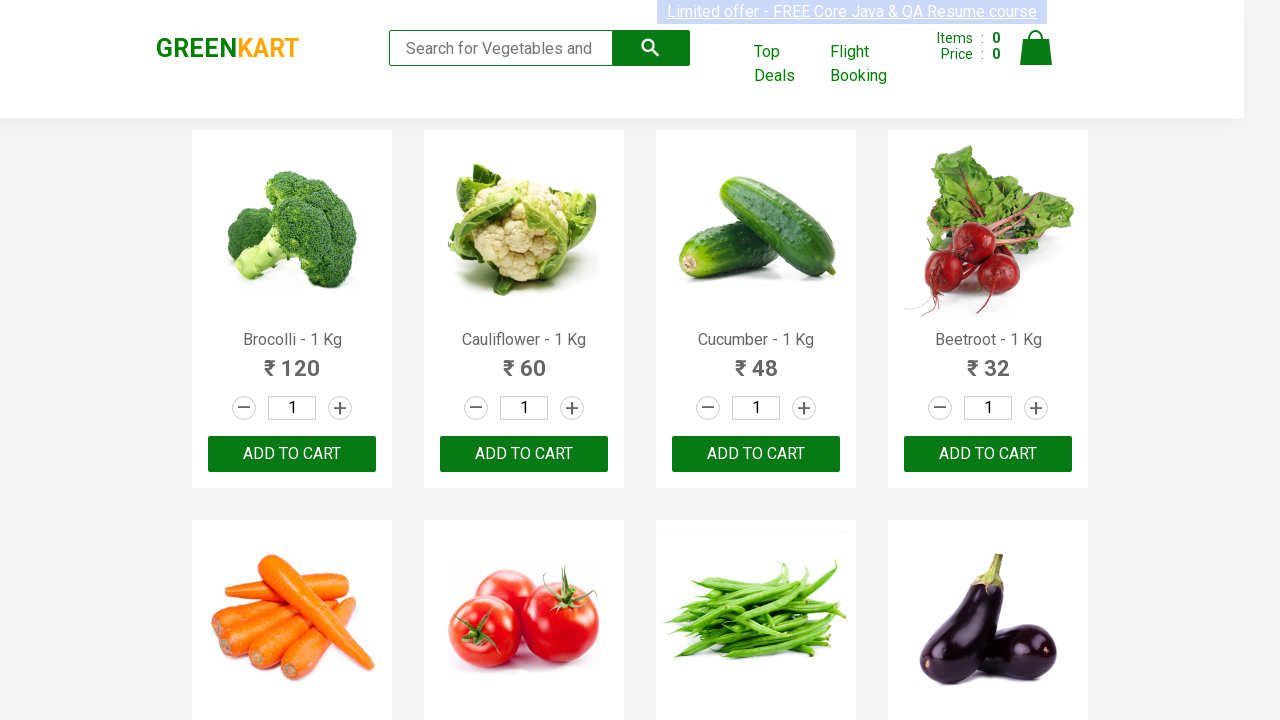

Waited for products to load on the page
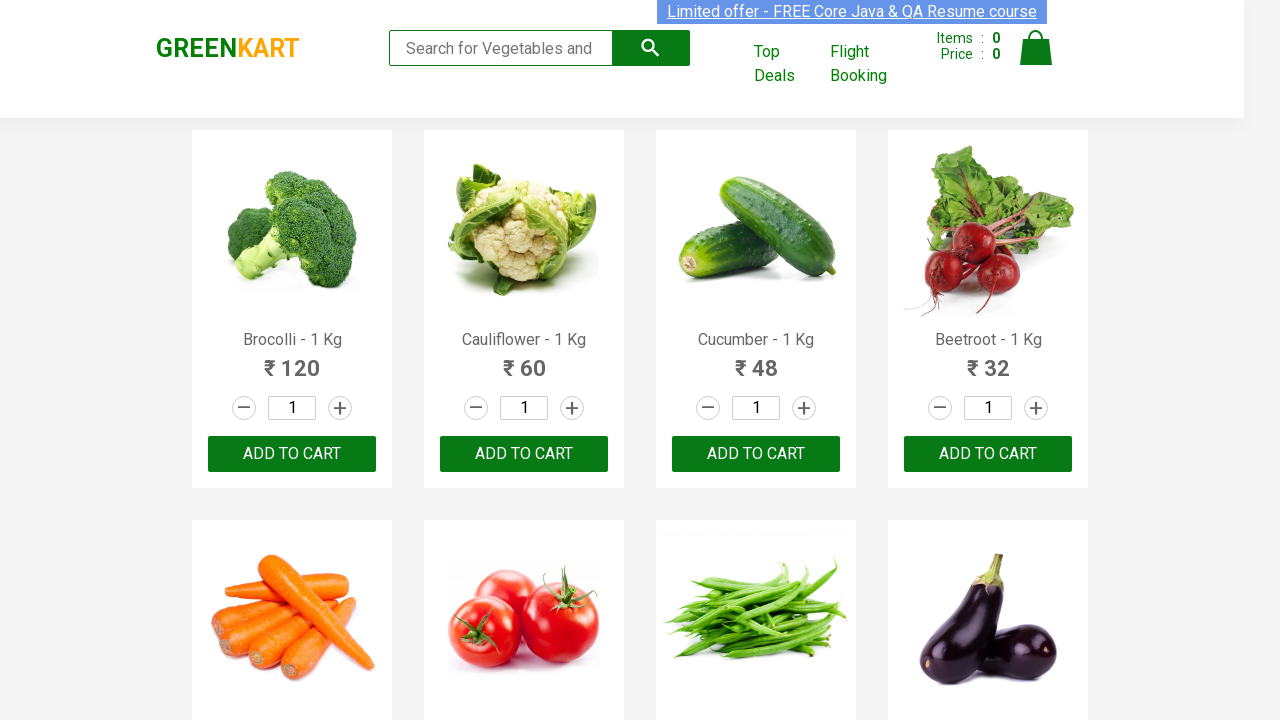

Retrieved all product elements from the page
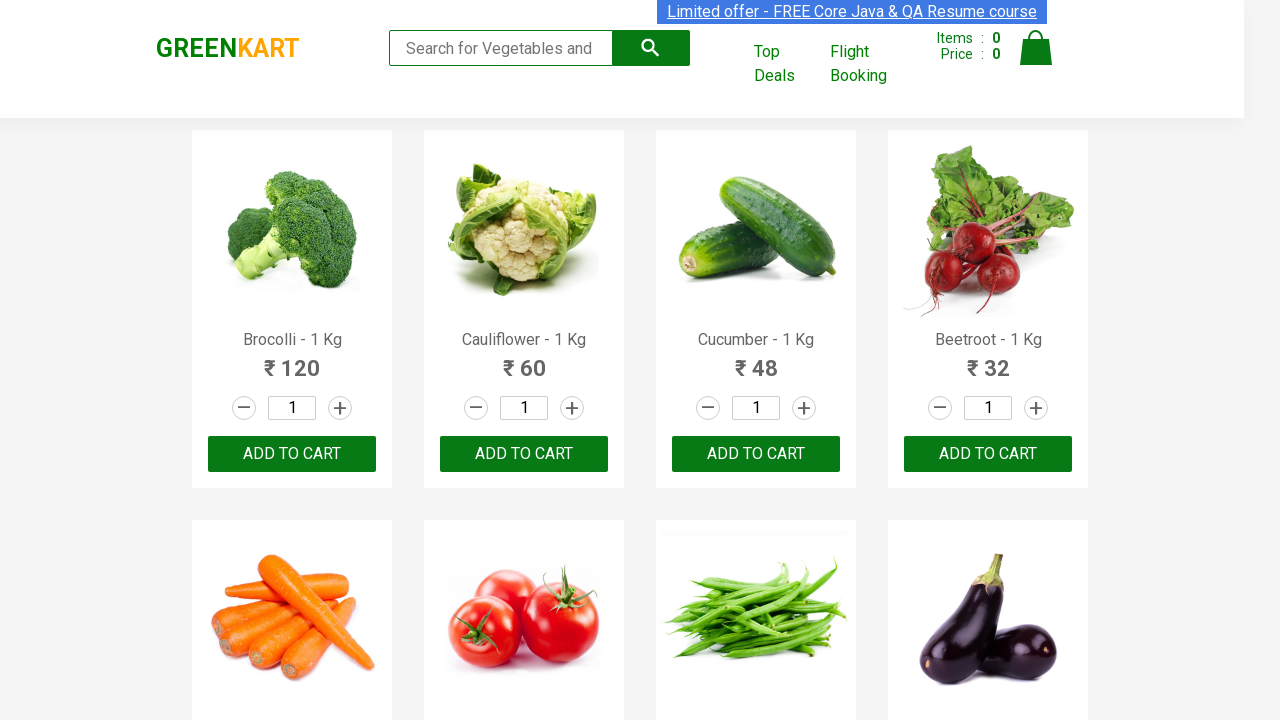

Clicked increment button for Cucumber (first click) at (804, 408) on xpath=//div[@class='product']//a[@class='increment'] >> nth=2
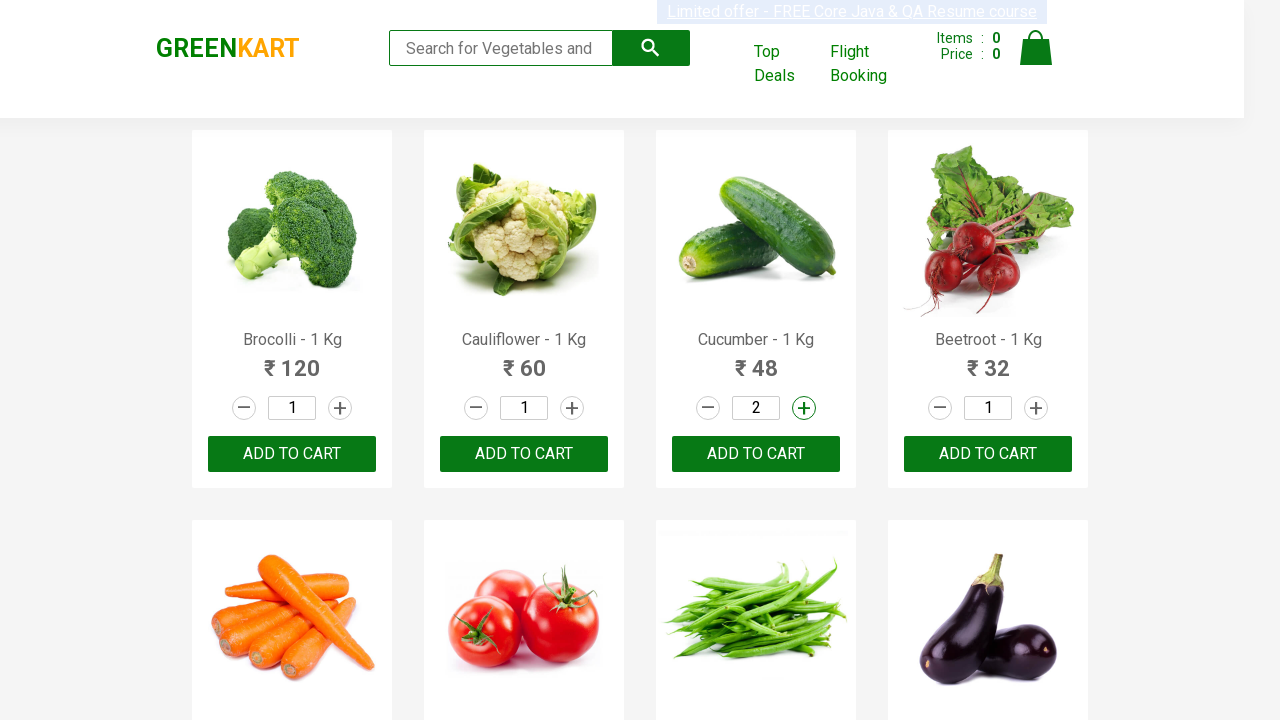

Clicked increment button for Cucumber (second click) at (804, 408) on xpath=//div[@class='product']//a[@class='increment'] >> nth=2
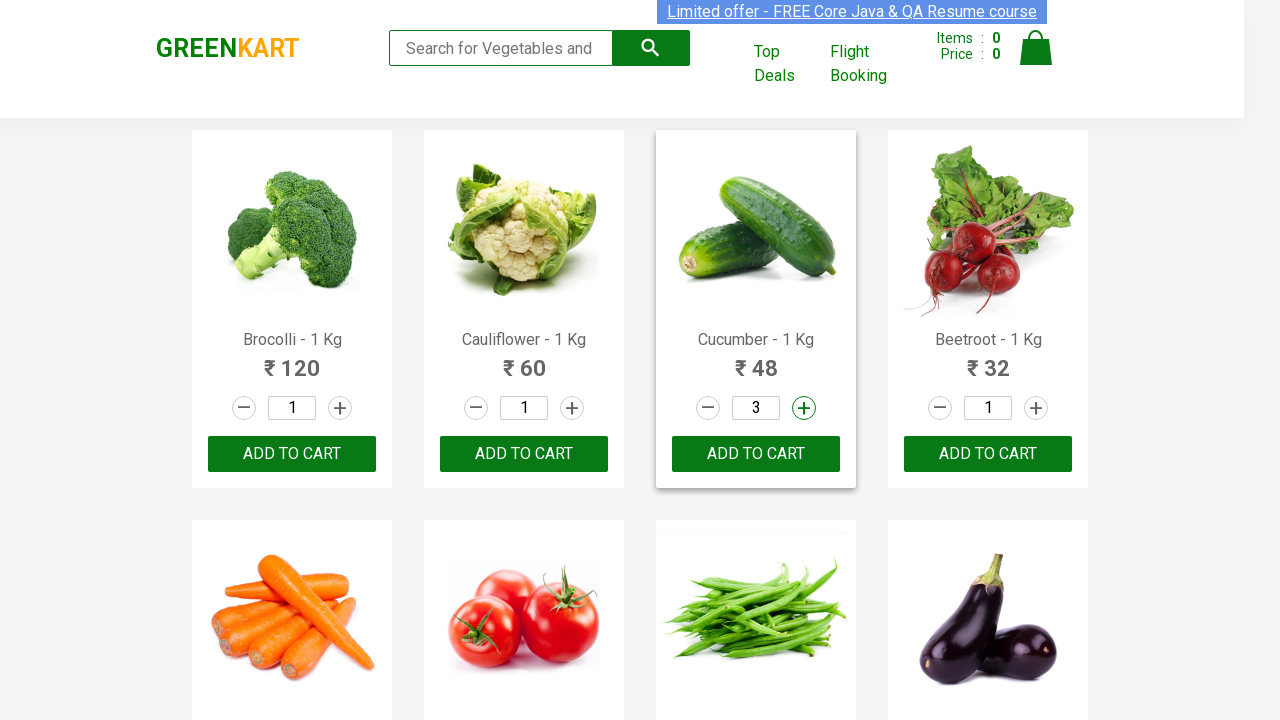

Clicked Add to Cart button for Cucumber at (756, 454) on xpath=//div[@class='product-action']/button >> nth=2
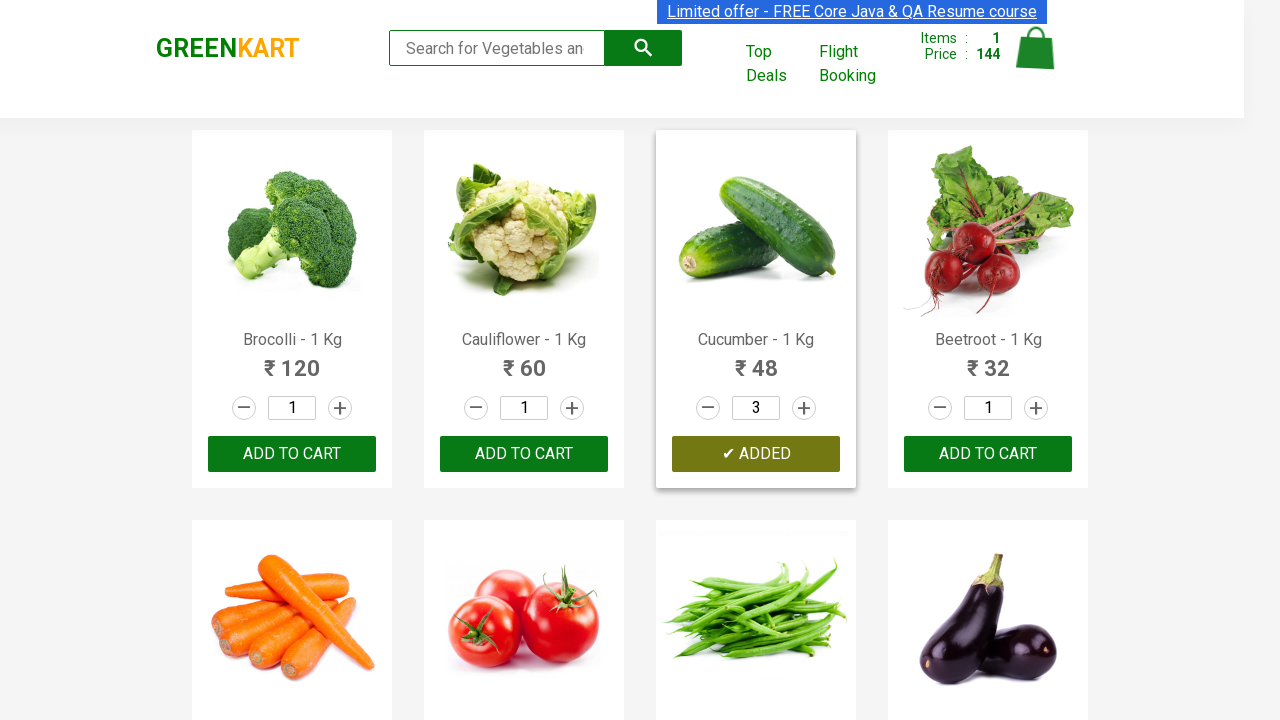

Clicked Add to Cart button for Beans at (756, 360) on xpath=//div[@class='product-action']/button >> nth=6
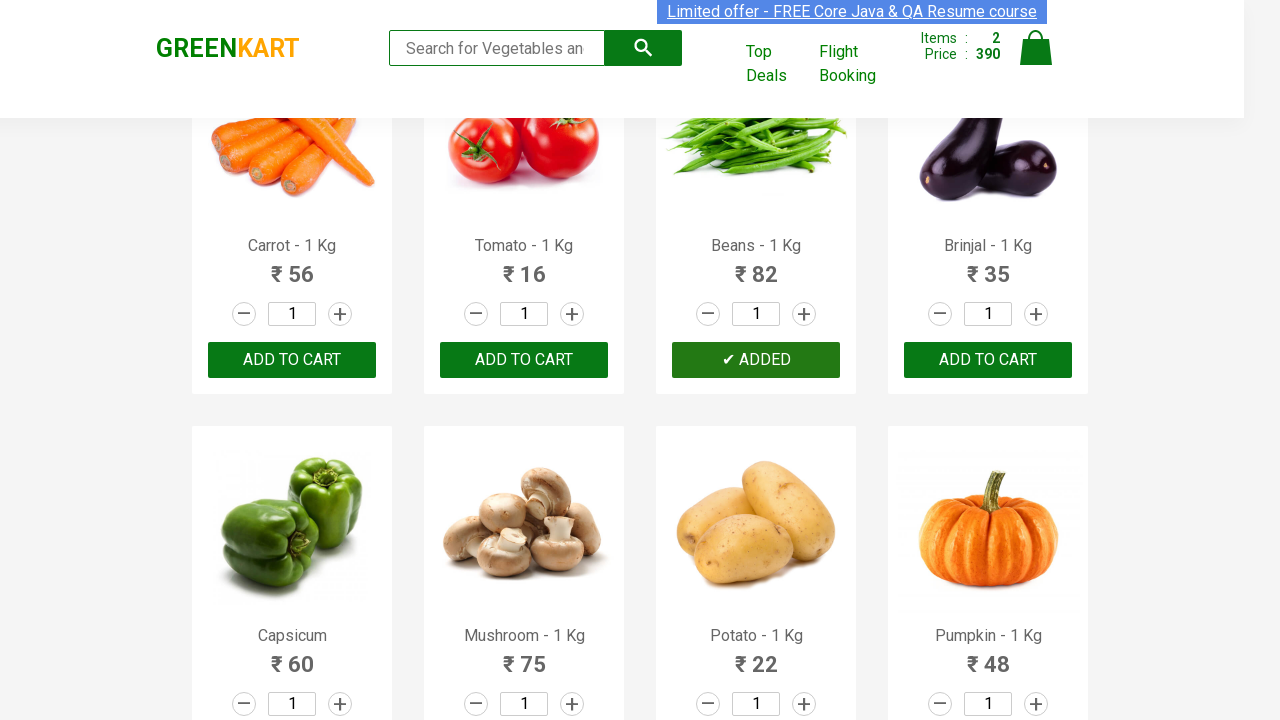

Clicked Add to Cart button for Potato at (756, 360) on xpath=//div[@class='product-action']/button >> nth=10
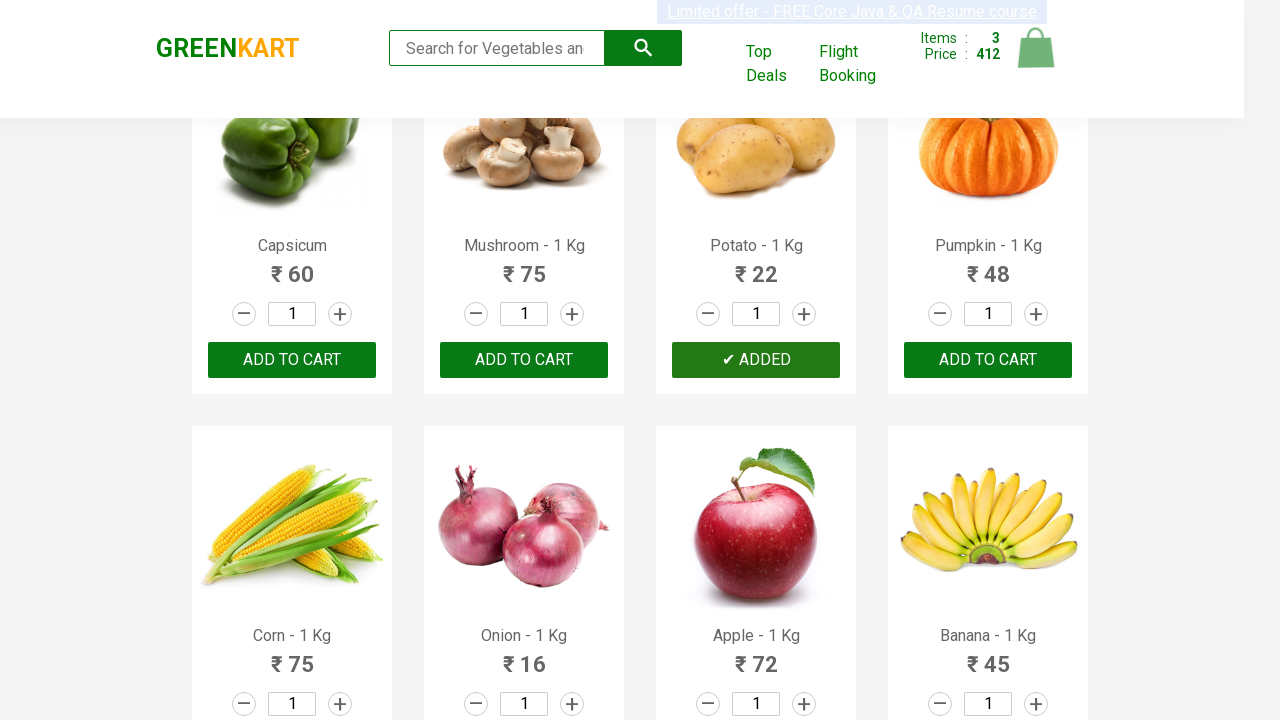

Clicked Add to Cart button for Walnuts at (524, 569) on xpath=//div[@class='product-action']/button >> nth=29
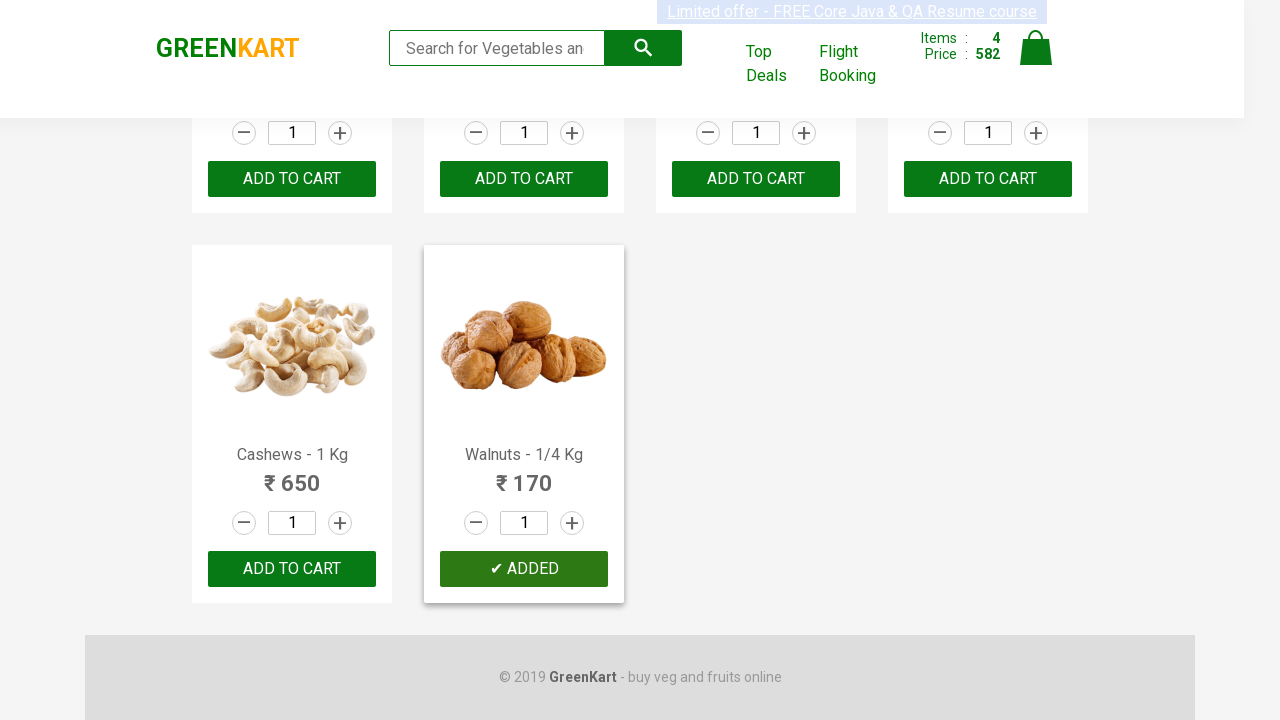

Clicked on cart icon to view cart at (1036, 48) on xpath=//img[@alt='Cart']
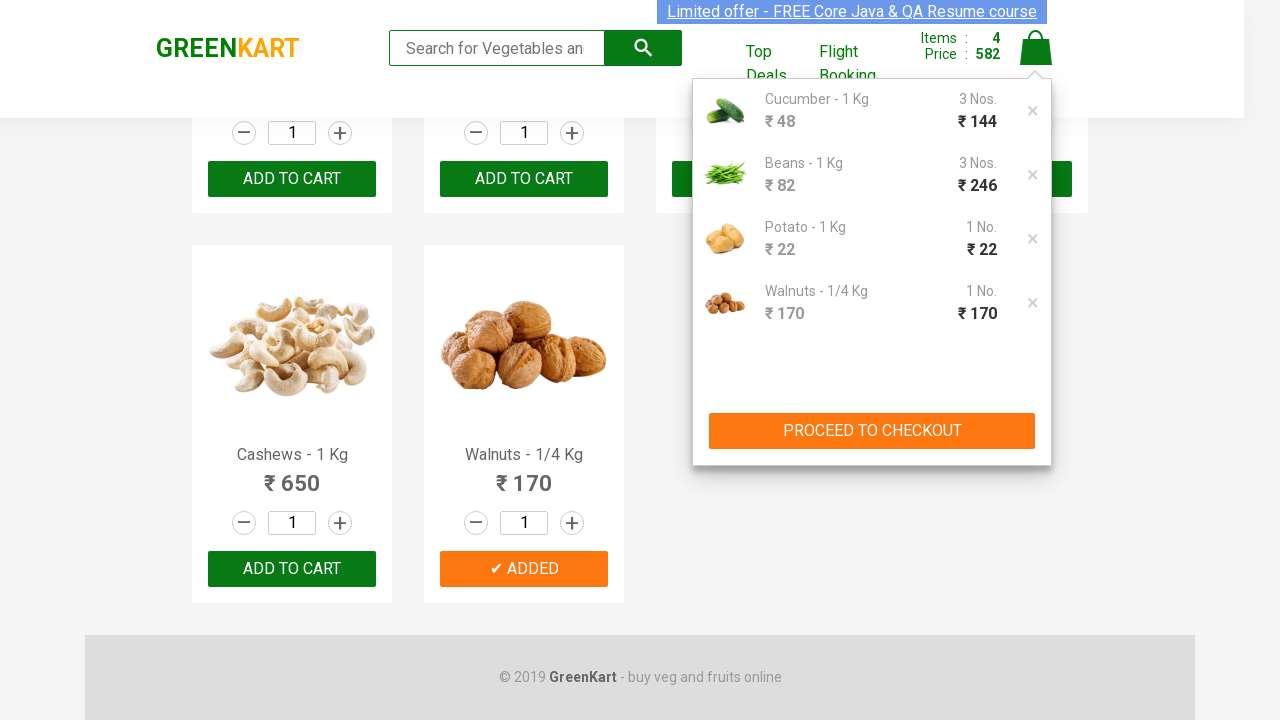

Clicked proceed to checkout button at (872, 431) on div.cart-preview.active button[type='button']
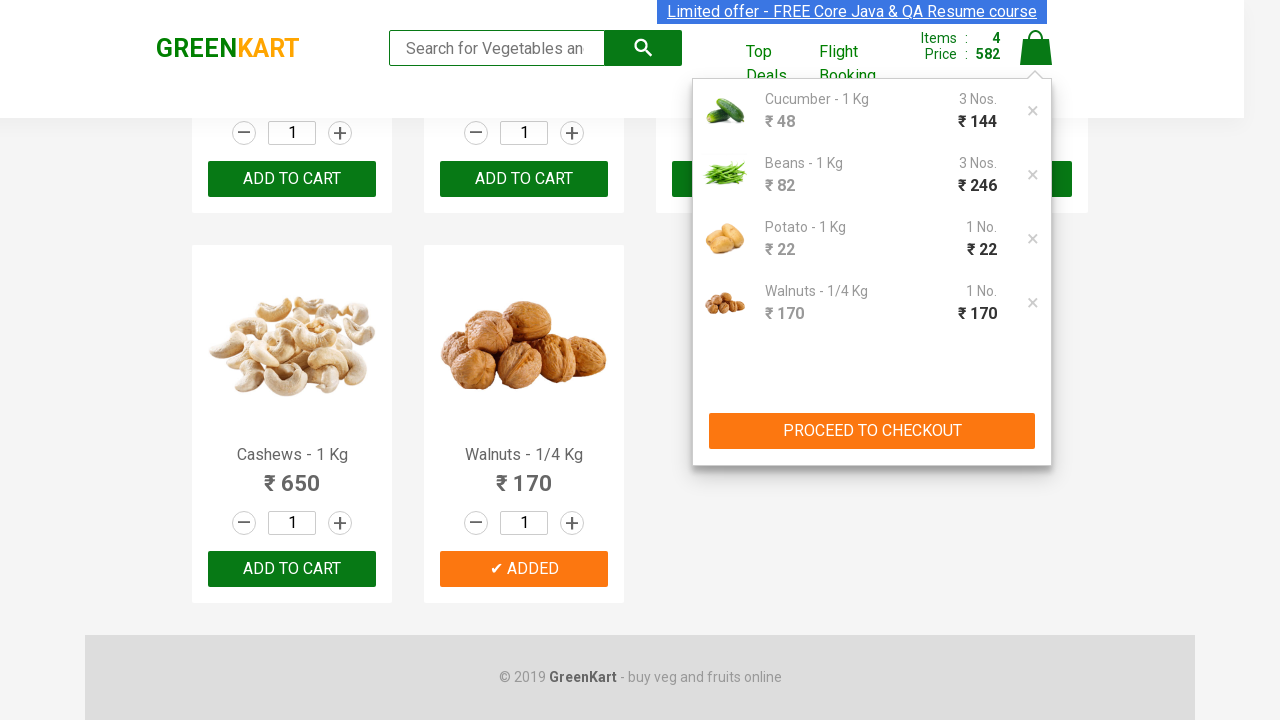

Entered promo code 'rahulshettyacademy' on .promoCode
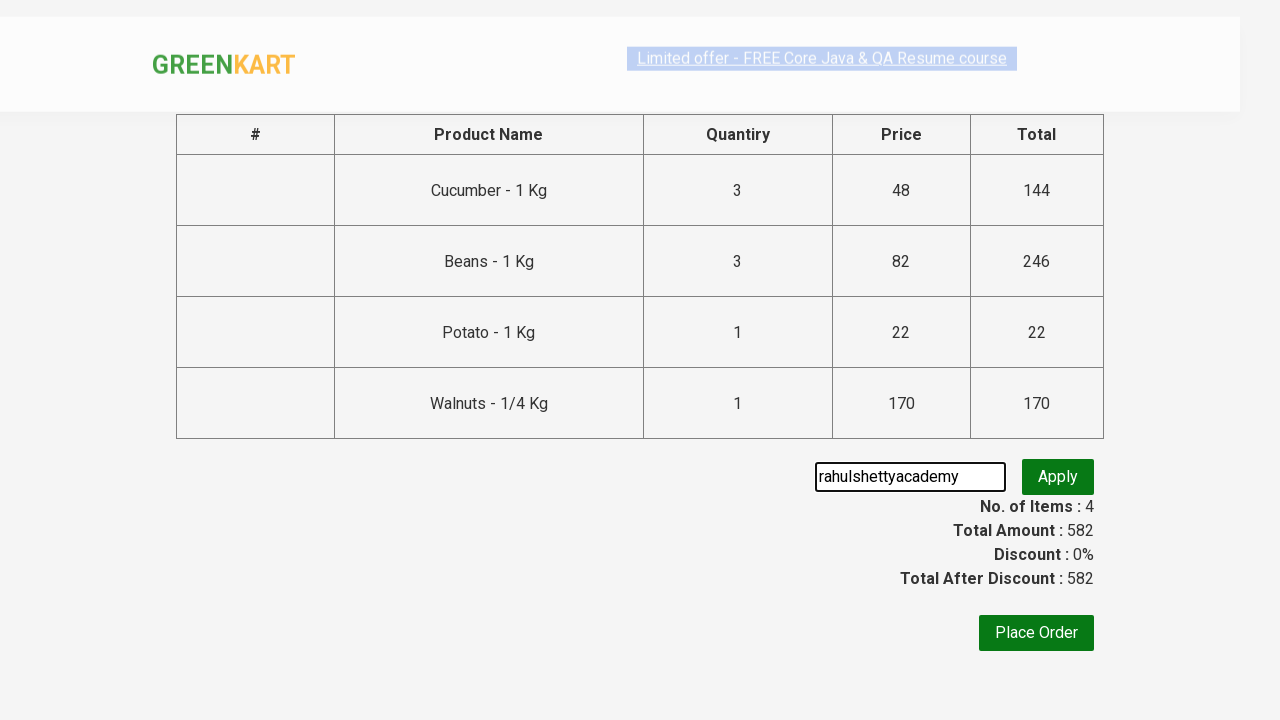

Clicked apply promo button at (1058, 477) on .promoBtn
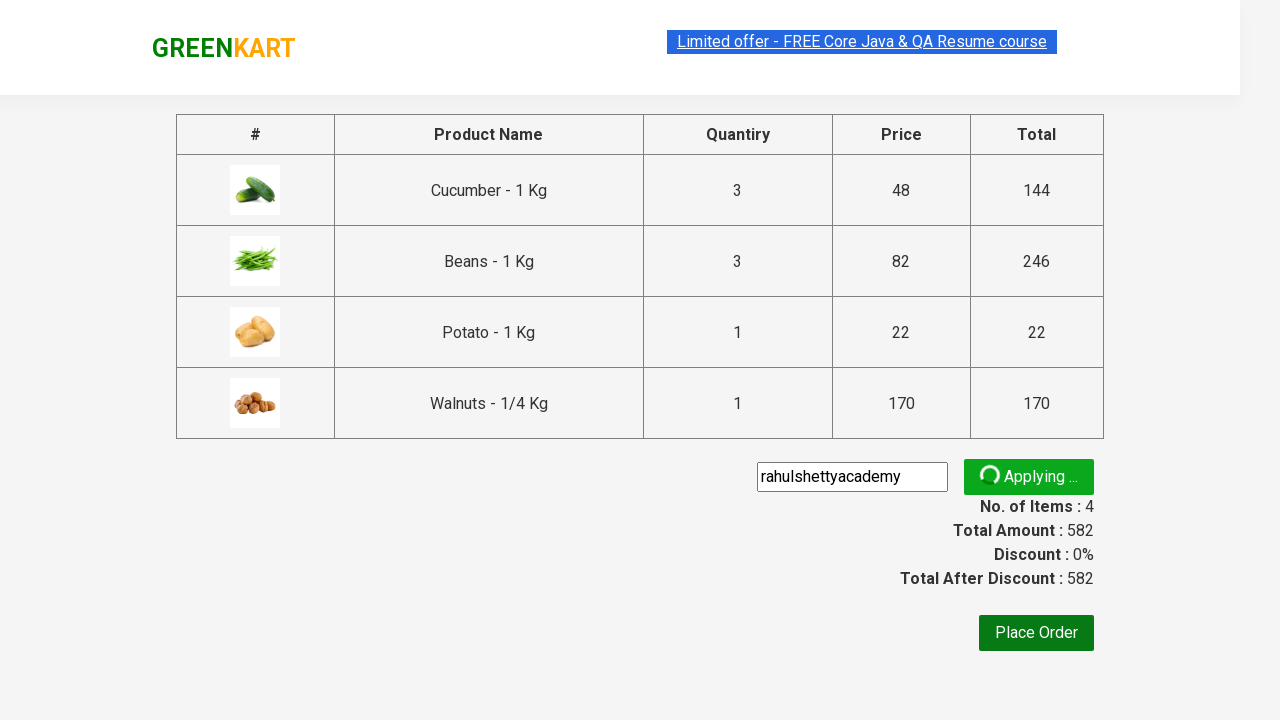

Promo code was successfully applied and promo info displayed
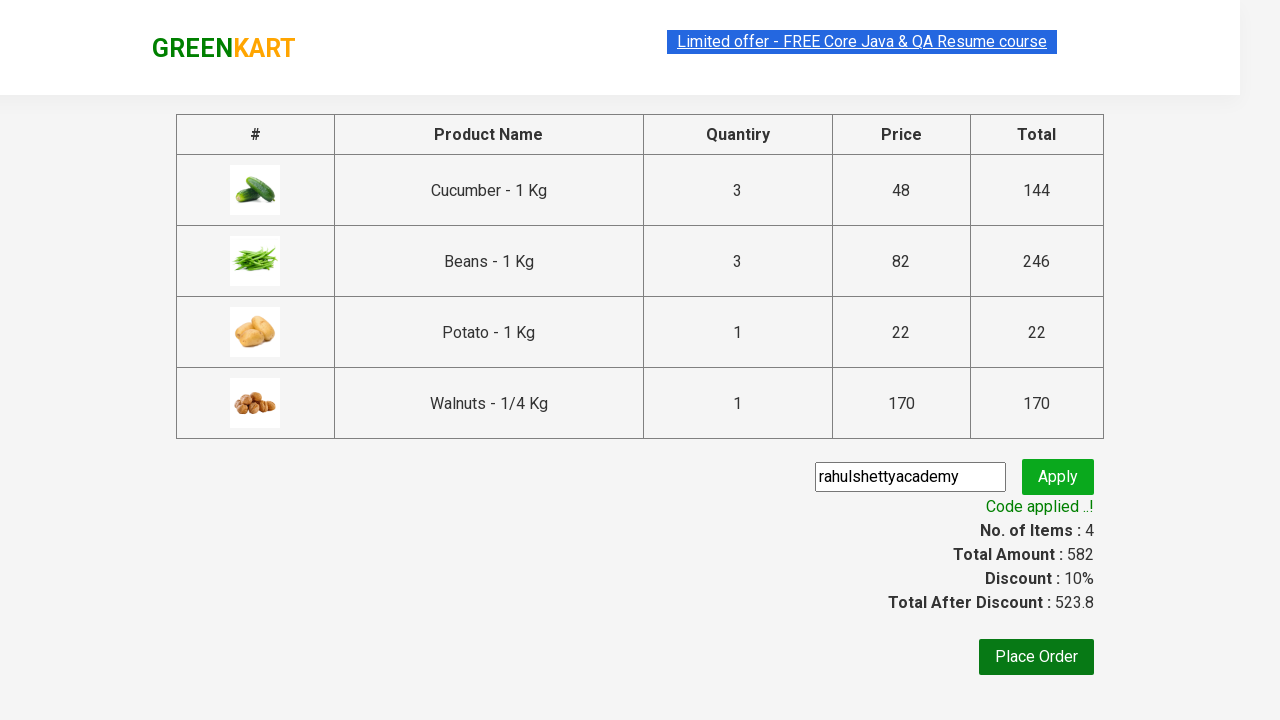

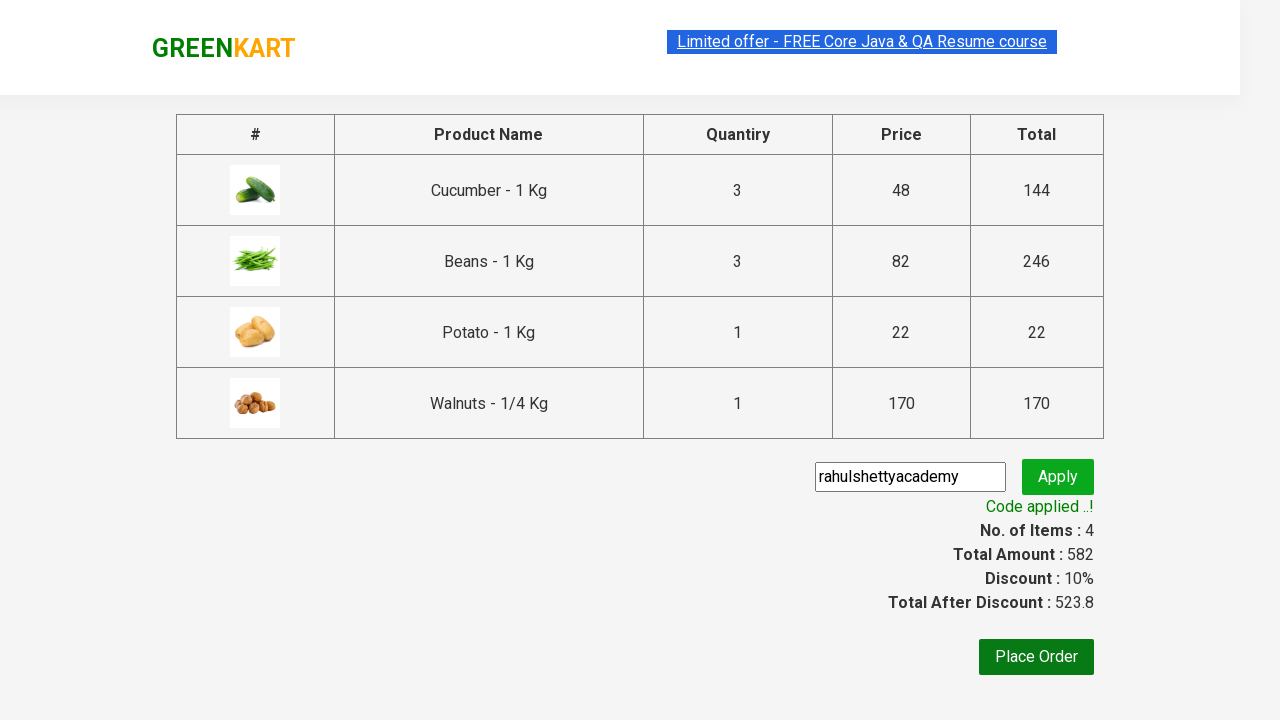